Tests JavaScript prompt dialog handling by clicking a prompt button, then accepting the dialog with a custom input value.

Starting URL: https://letcode.in/alert

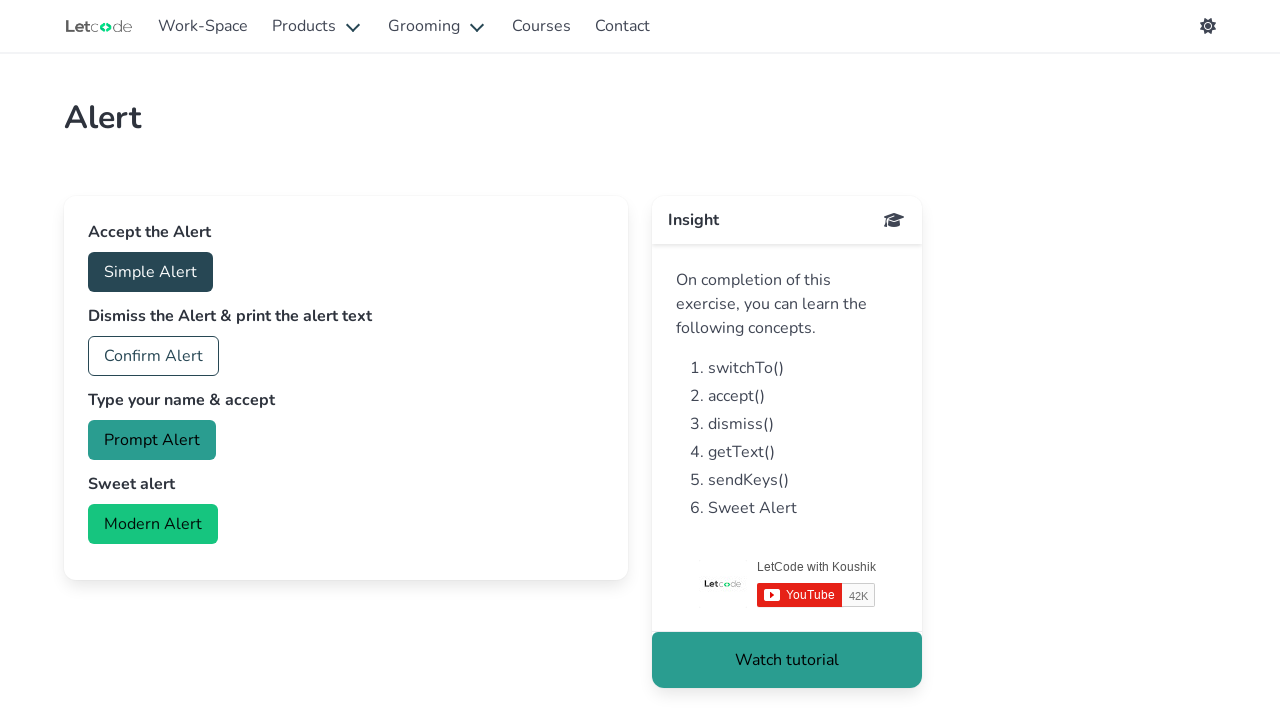

Set up dialog handler to accept prompts with custom value 'Hello Farzad'
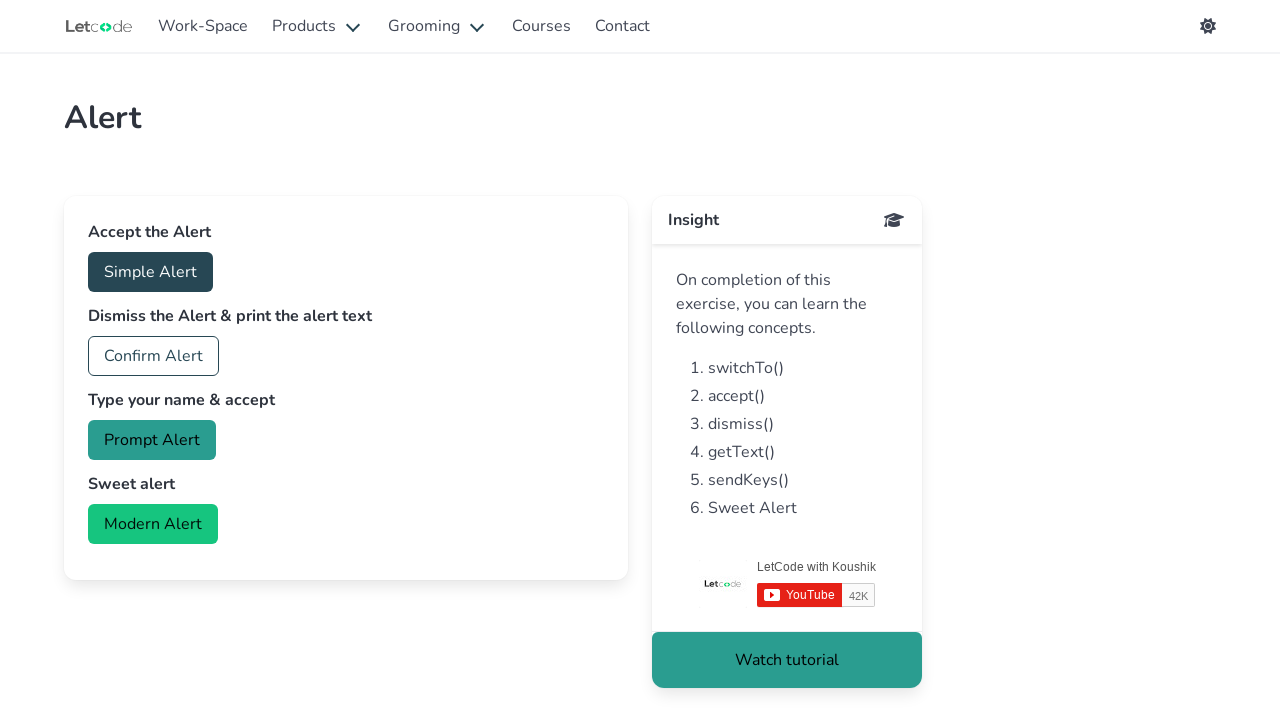

Clicked prompt button to trigger JavaScript dialog at (152, 440) on #prompt
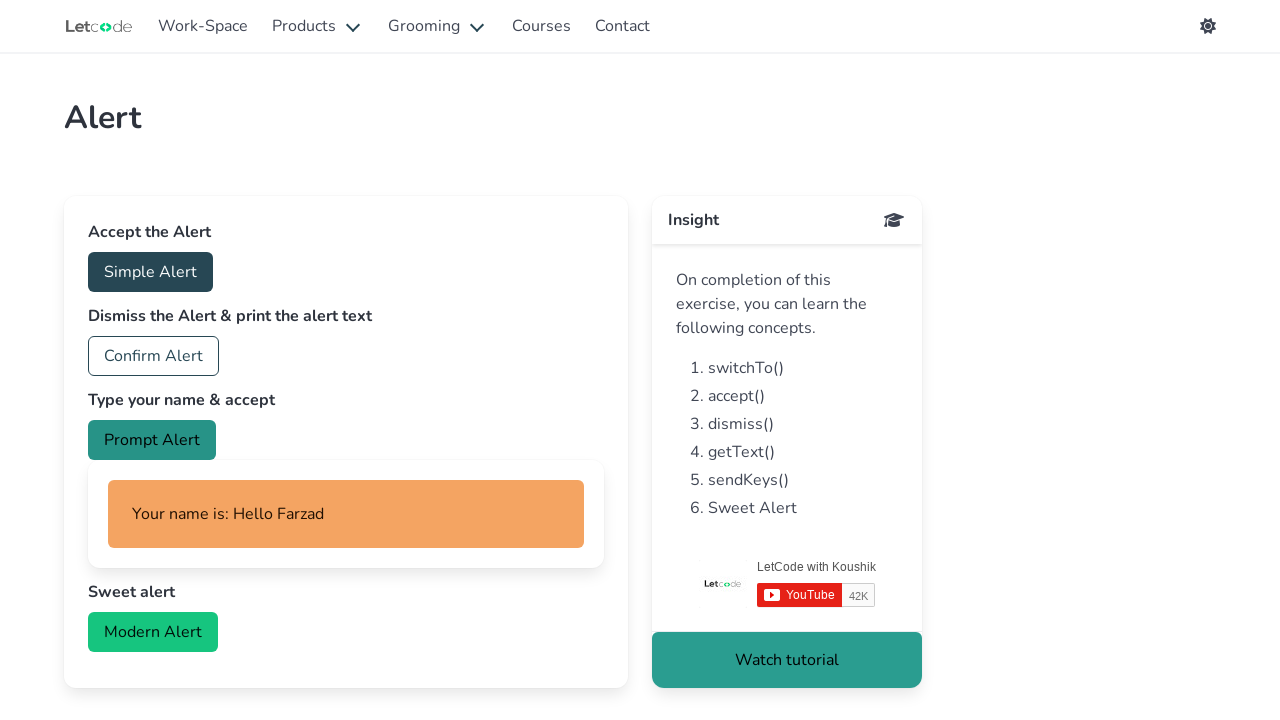

Waited for dialog interaction to complete
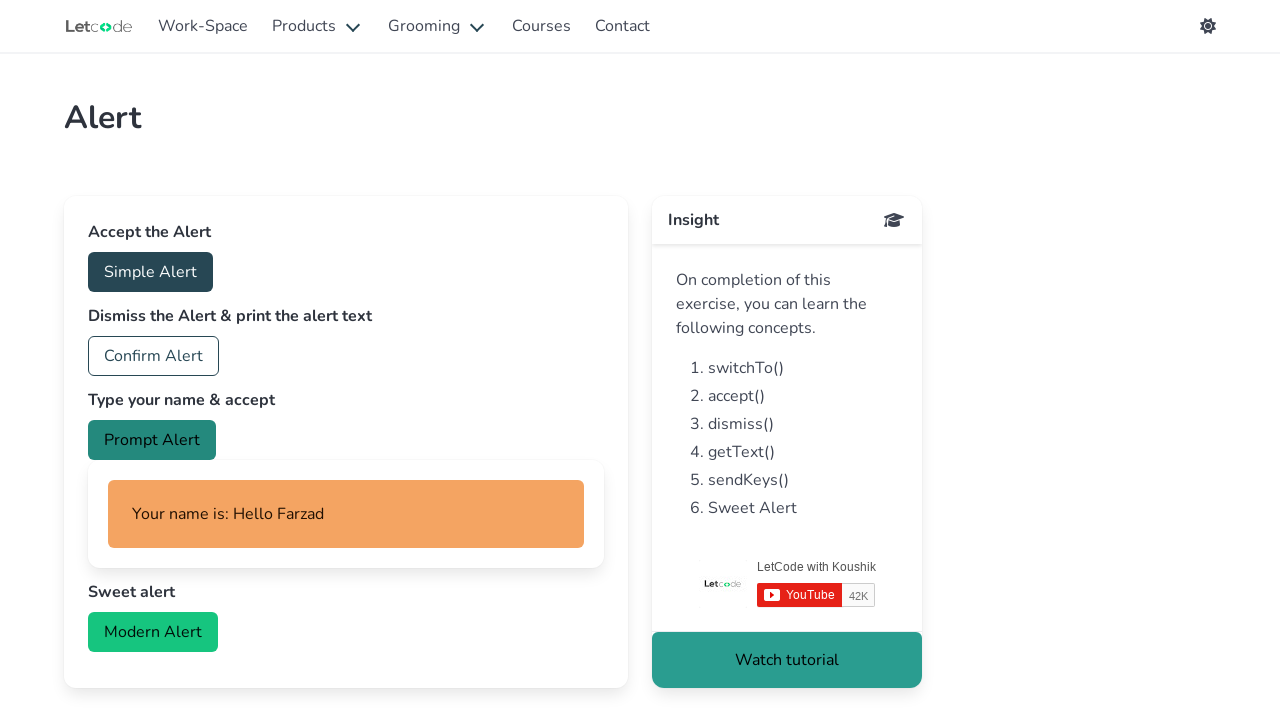

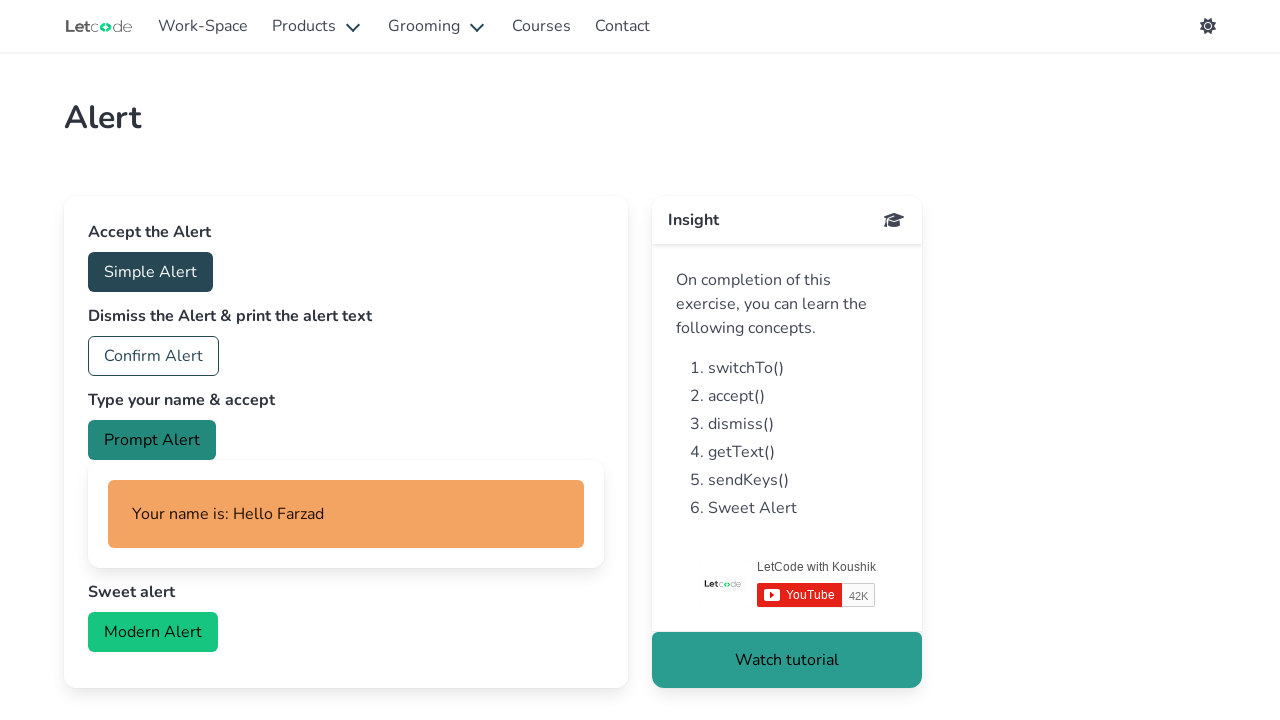